Tests page scrolling functionality by scrolling to the bottom of the page using JavaScript, then scrolling up slightly, and locating the Facebook link element in the footer.

Starting URL: https://rahulshettyacademy.com/AutomationPractice/

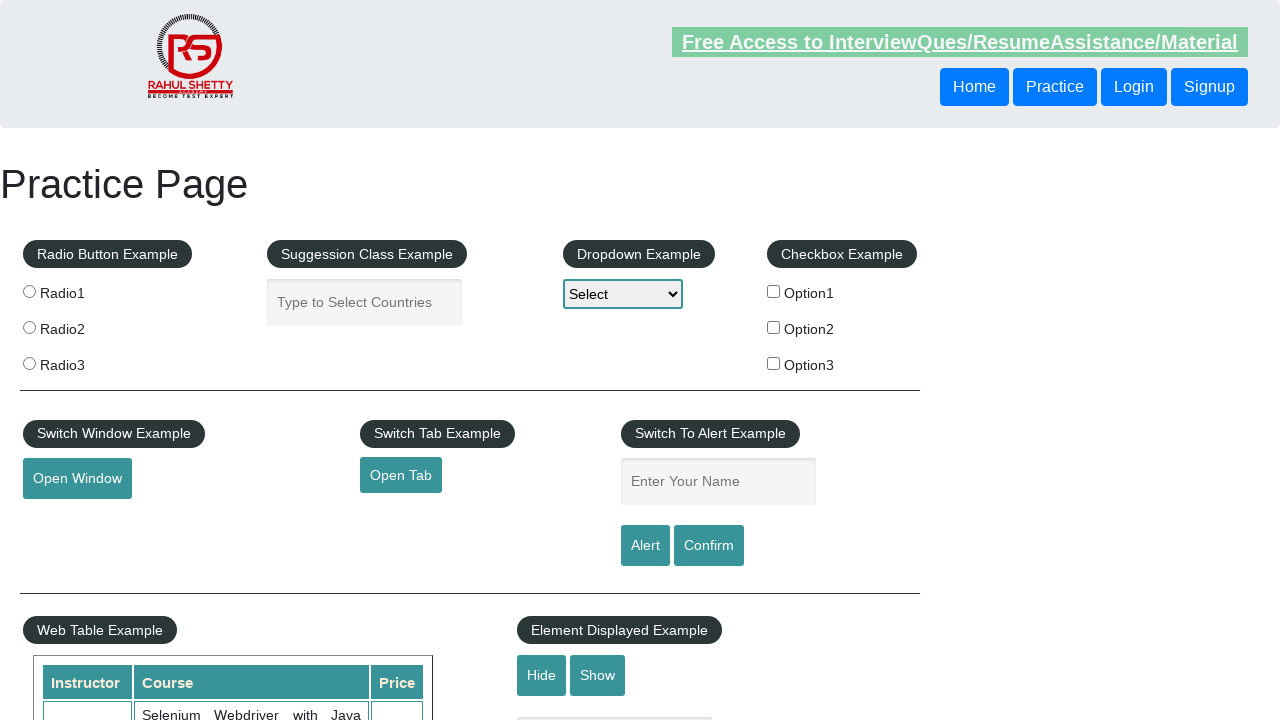

Page loaded - DOM content ready
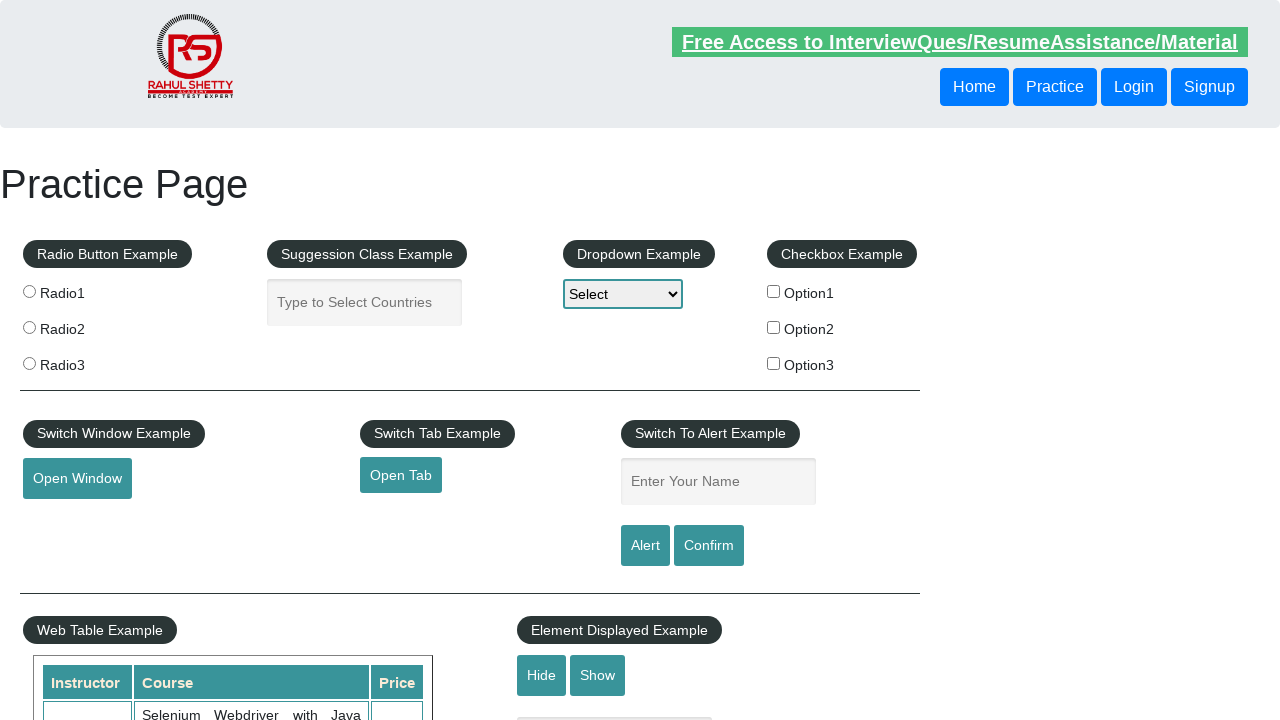

Scrolled to bottom of page using JavaScript
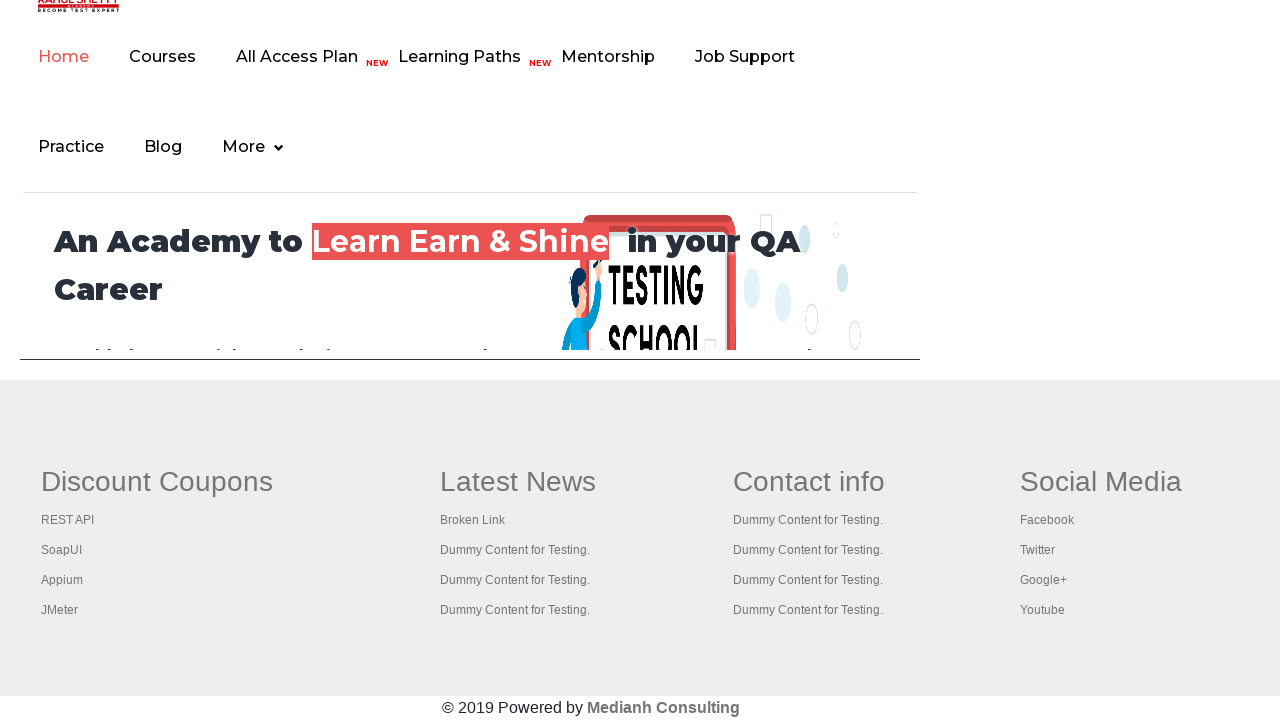

Scrolled up 350 pixels
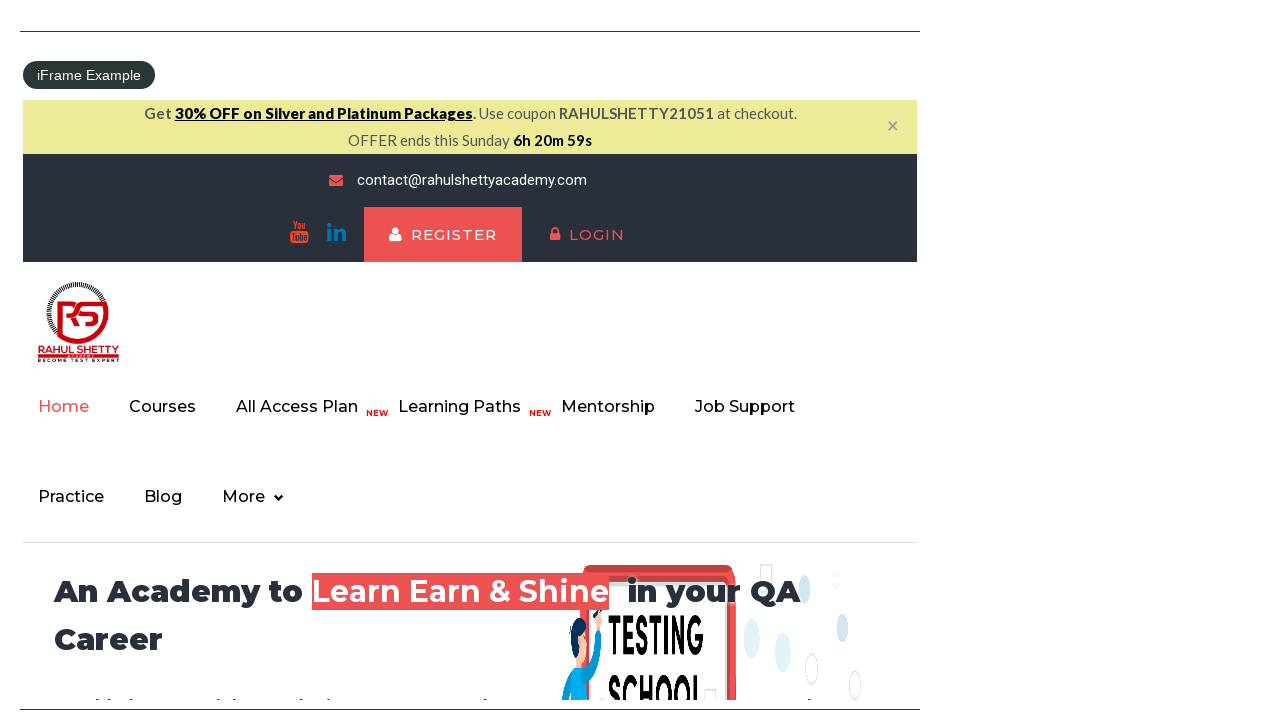

Located Facebook link in footer
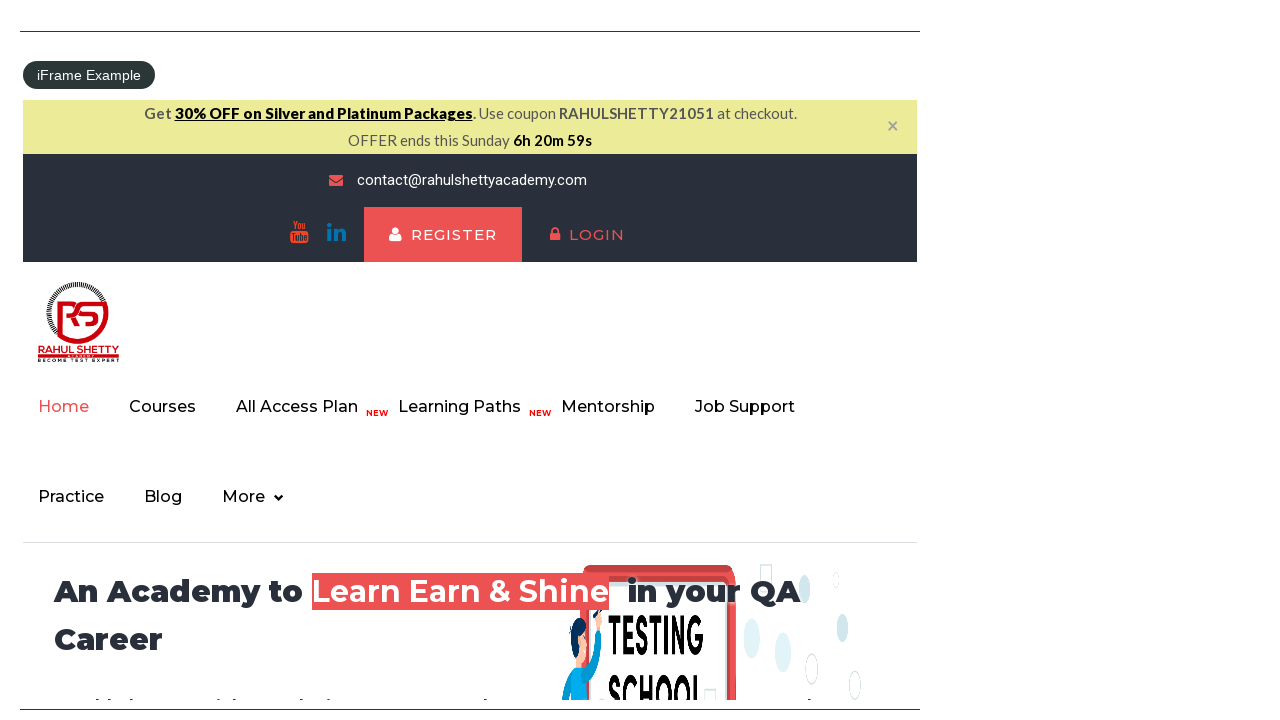

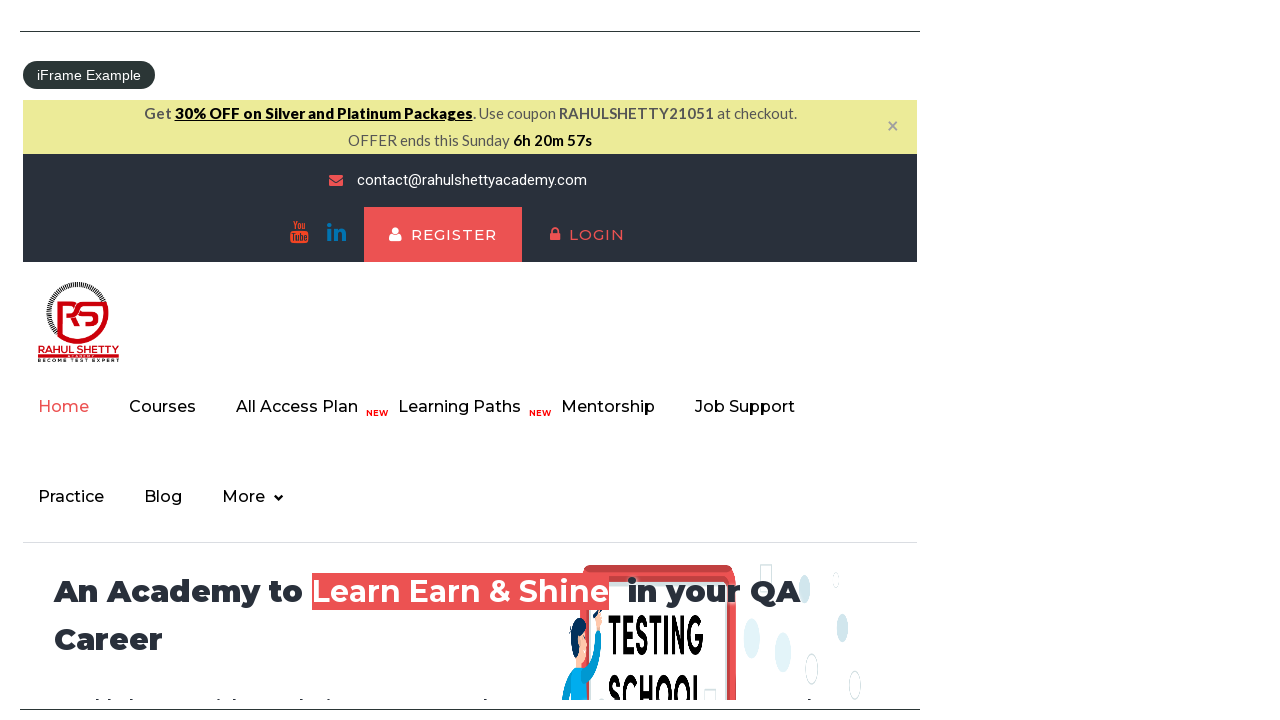